Tests adding two elements and then deleting both of them

Starting URL: https://the-internet.herokuapp.com/add_remove_elements/

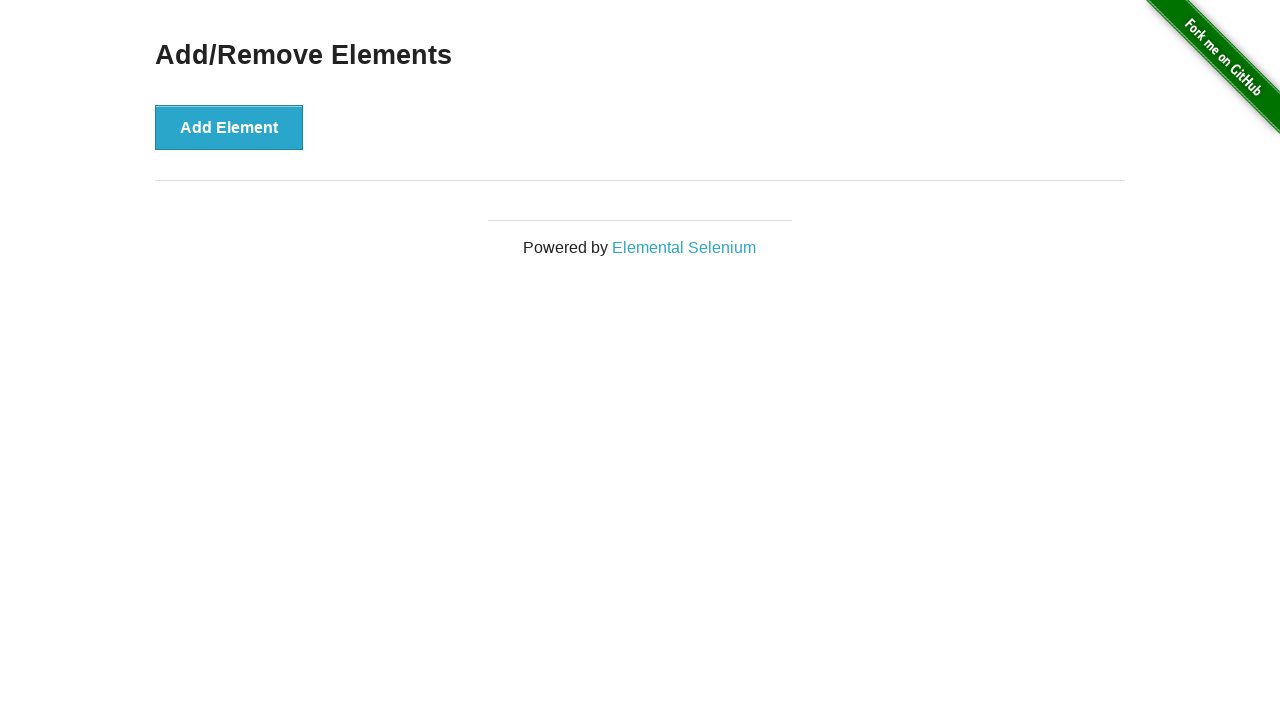

Clicked 'Add Element' button to add first element at (229, 127) on .example button
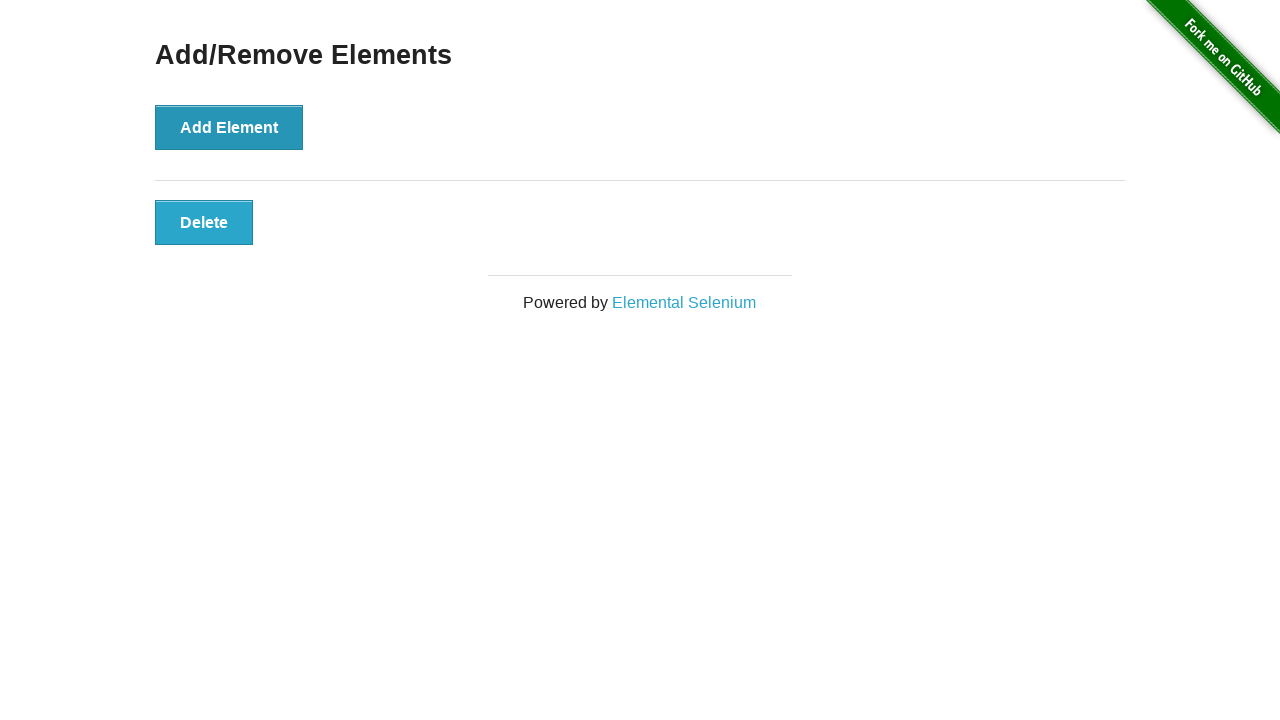

Clicked 'Add Element' button to add second element at (229, 127) on .example button
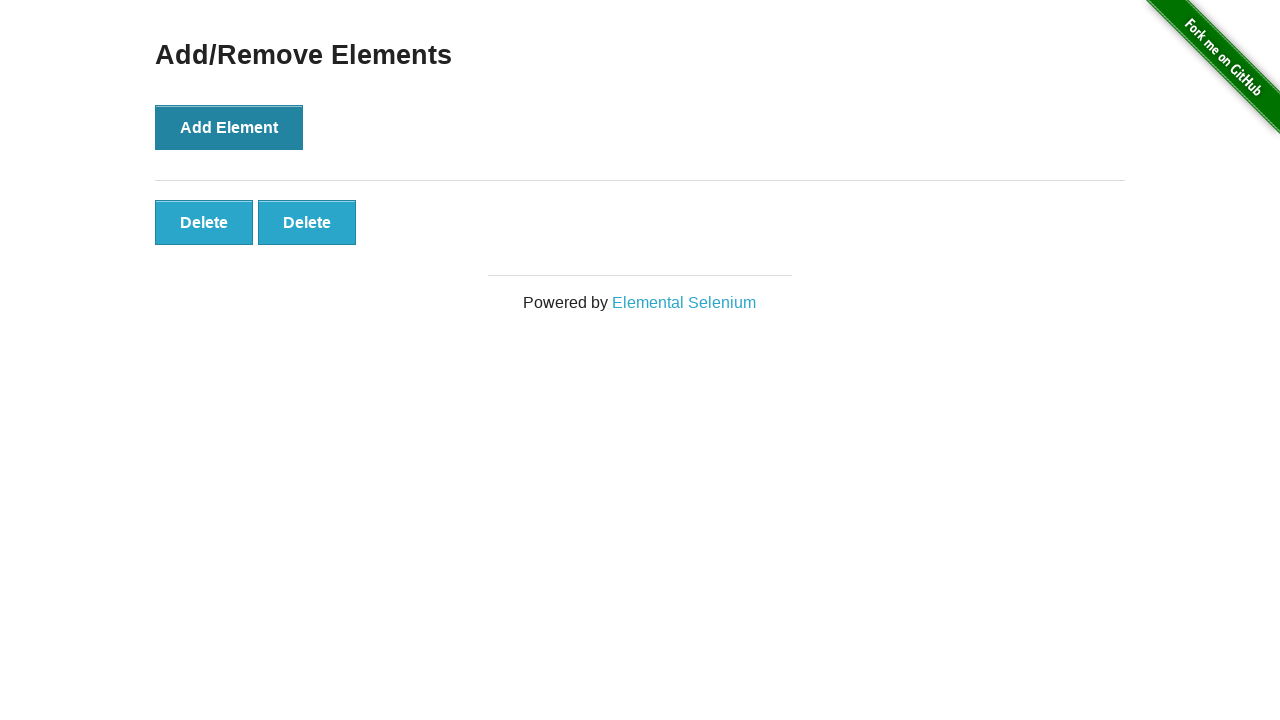

Clicked Delete button to remove first element at (204, 222) on .added-manually
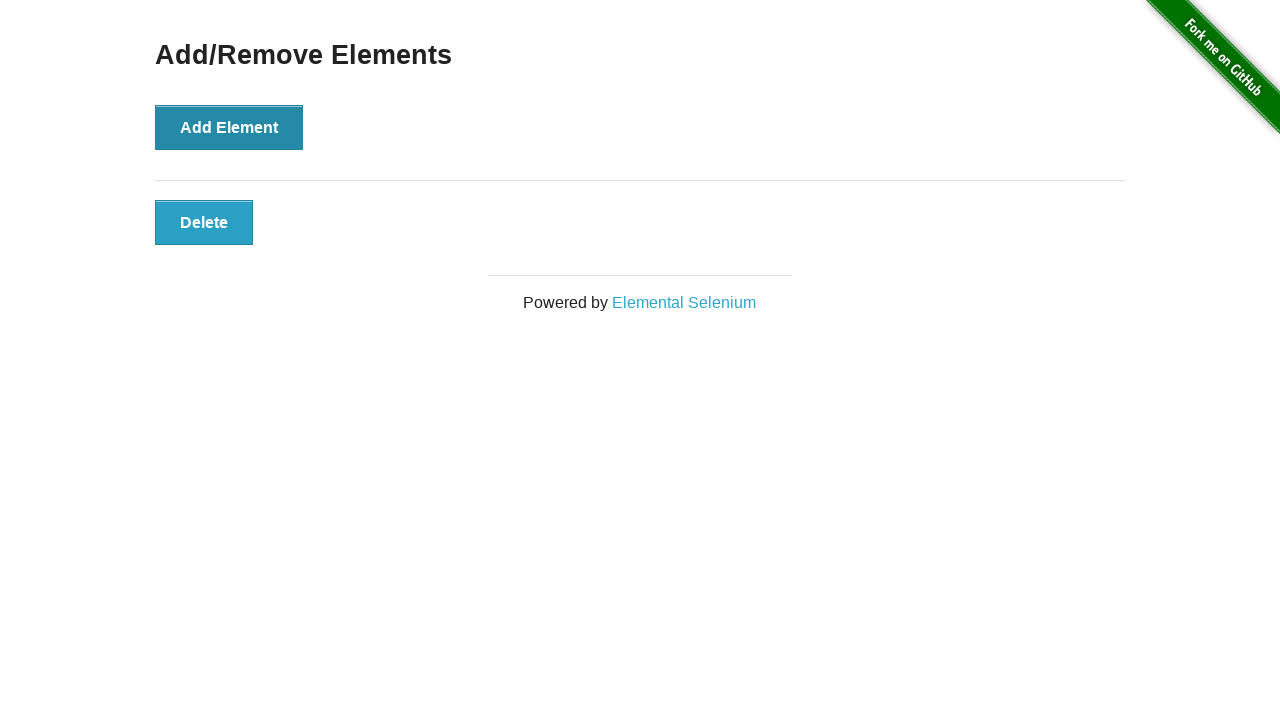

Clicked Delete button to remove second element at (204, 222) on .added-manually
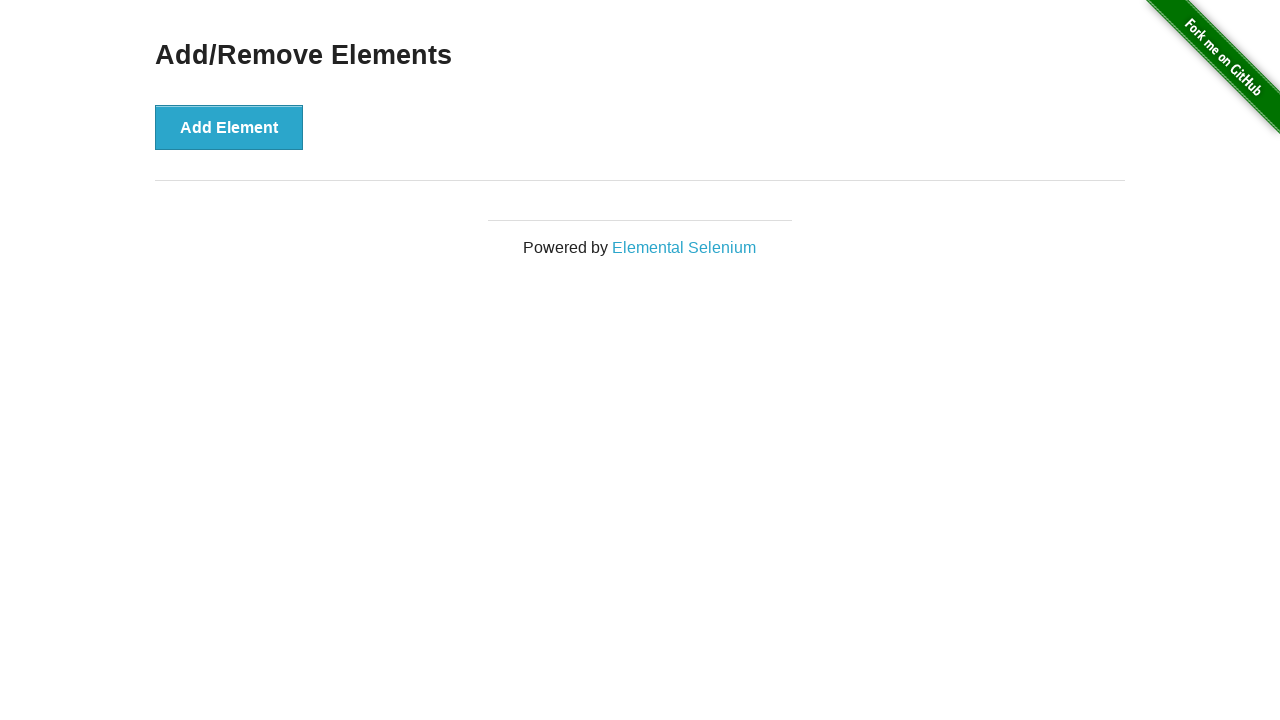

Verified that all Delete buttons have been removed
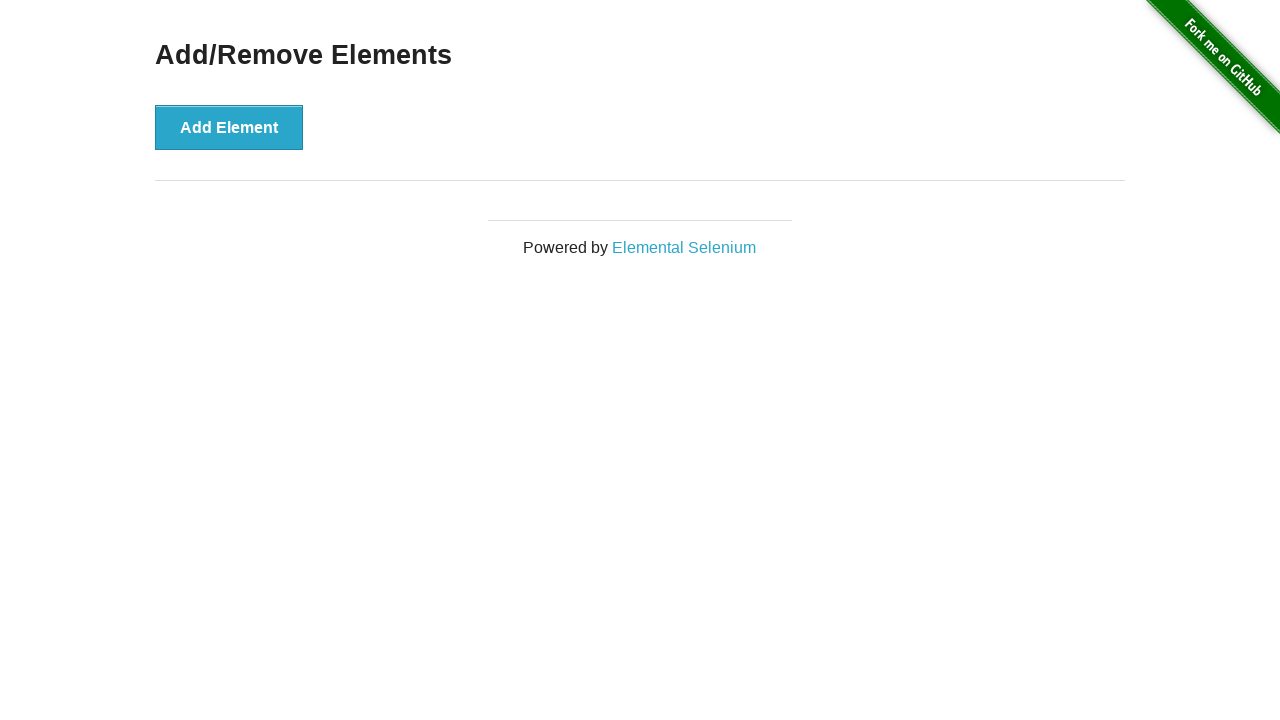

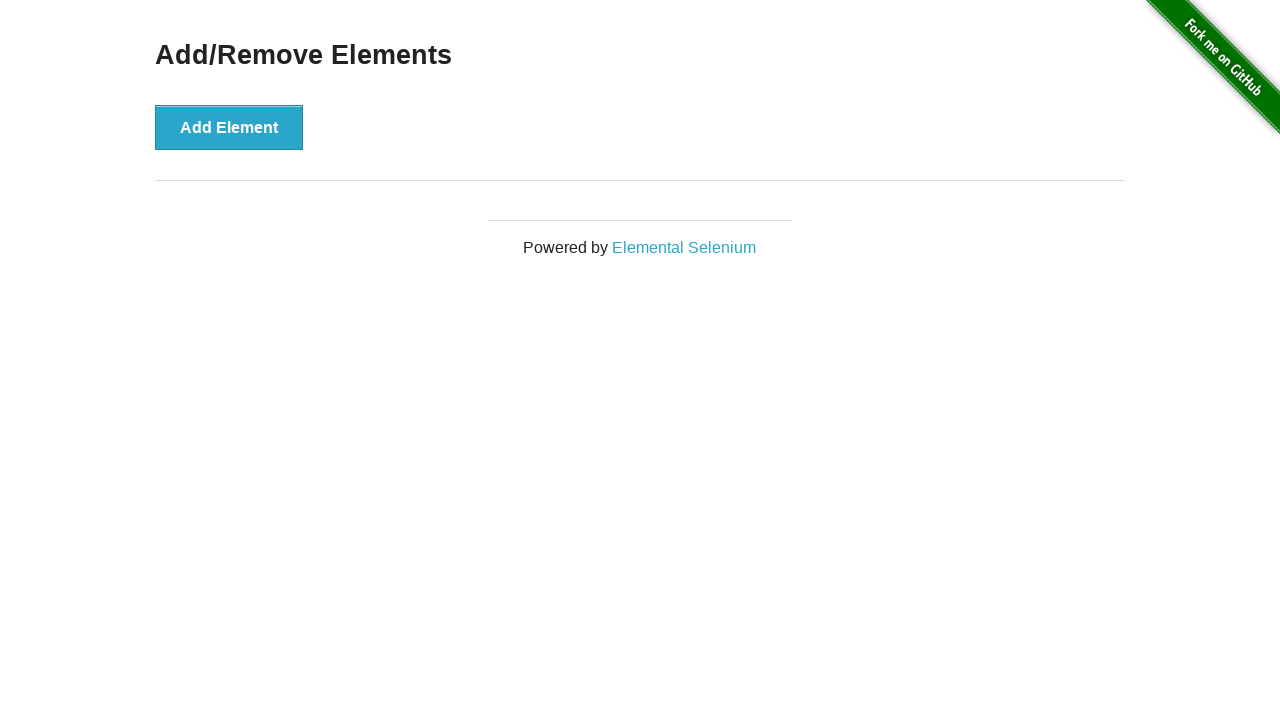